Tests checkbox functionality by navigating to checkboxes page and ensuring both checkboxes are checked

Starting URL: https://the-internet.herokuapp.com

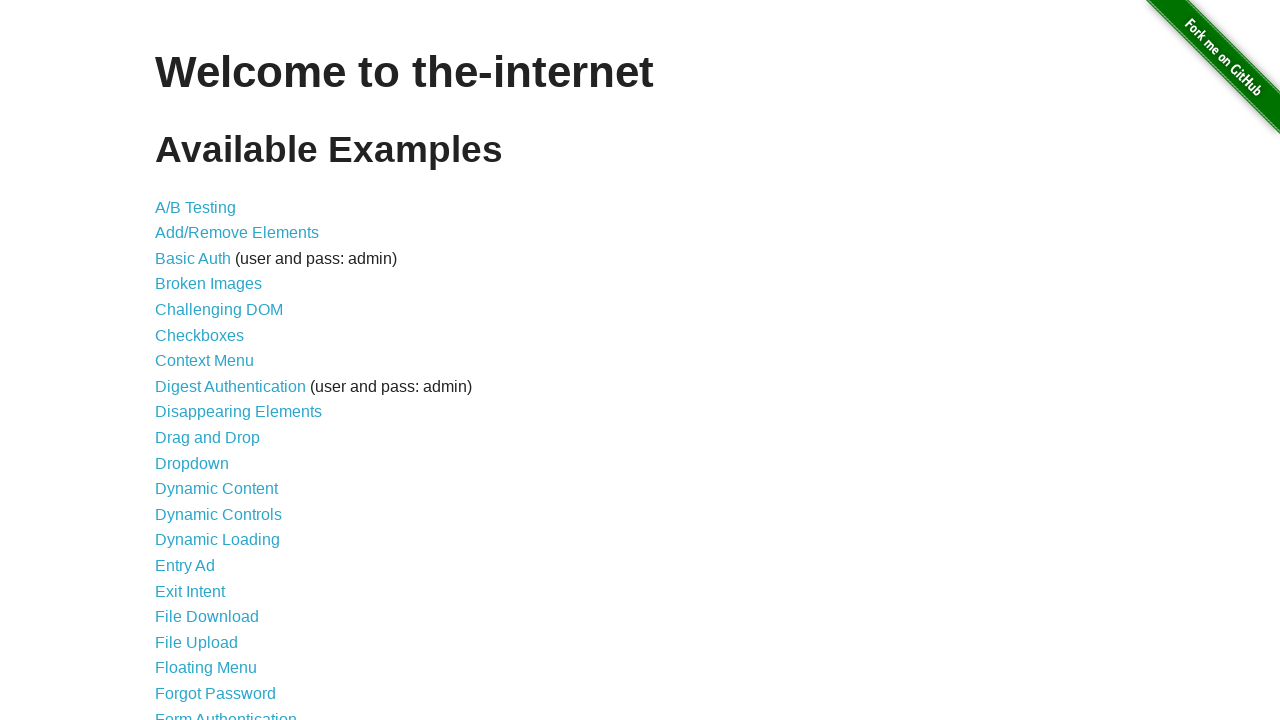

Clicked on Checkboxes link to navigate to checkboxes page at (200, 335) on a:text('Checkboxes')
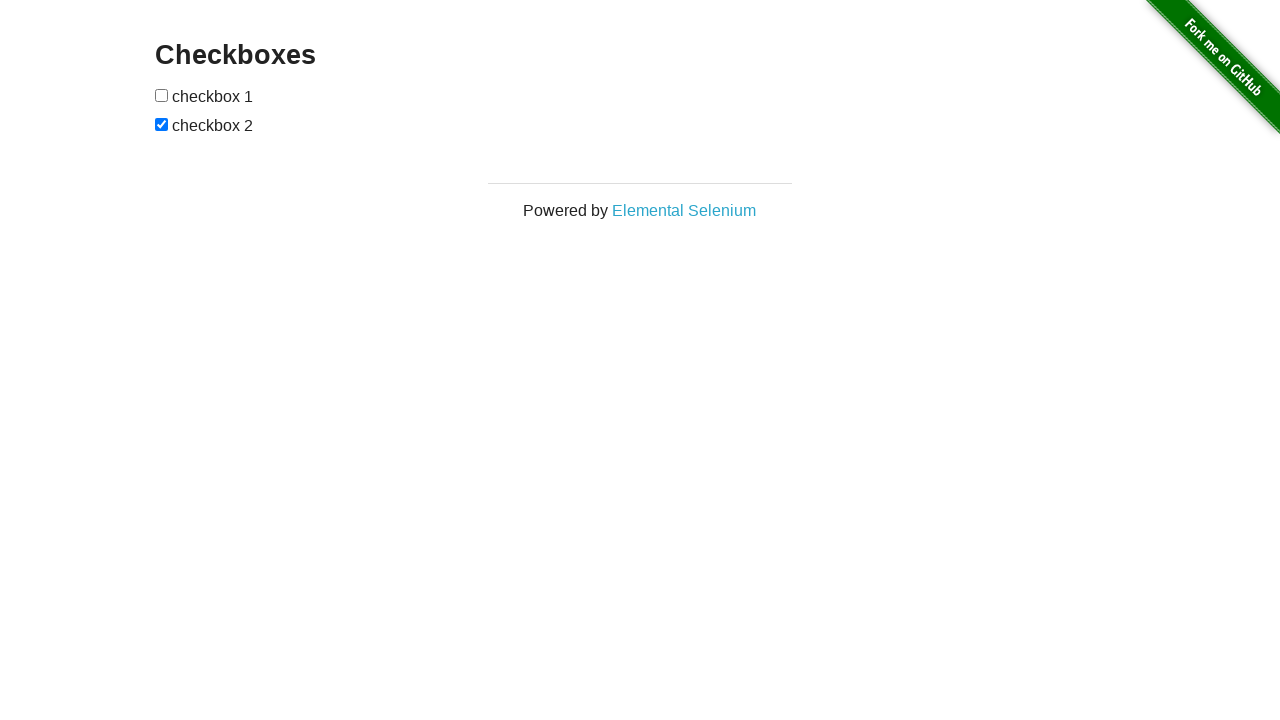

Located first checkbox element
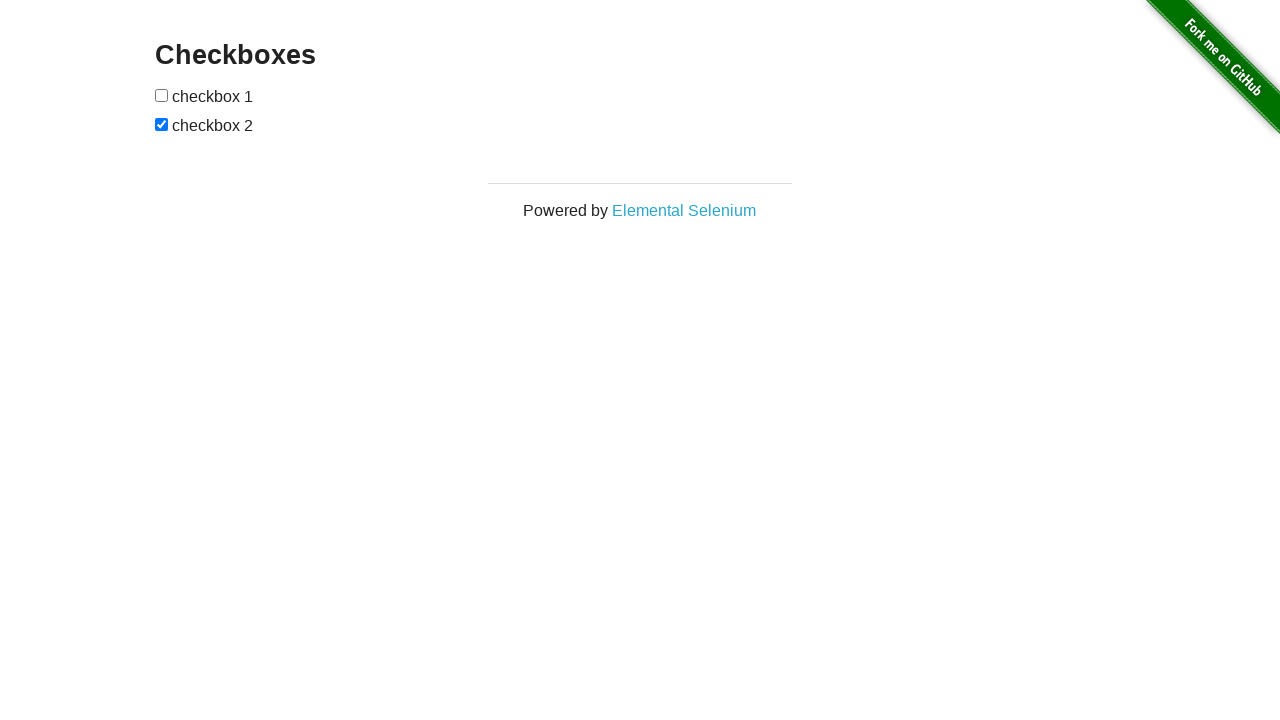

Located second checkbox element
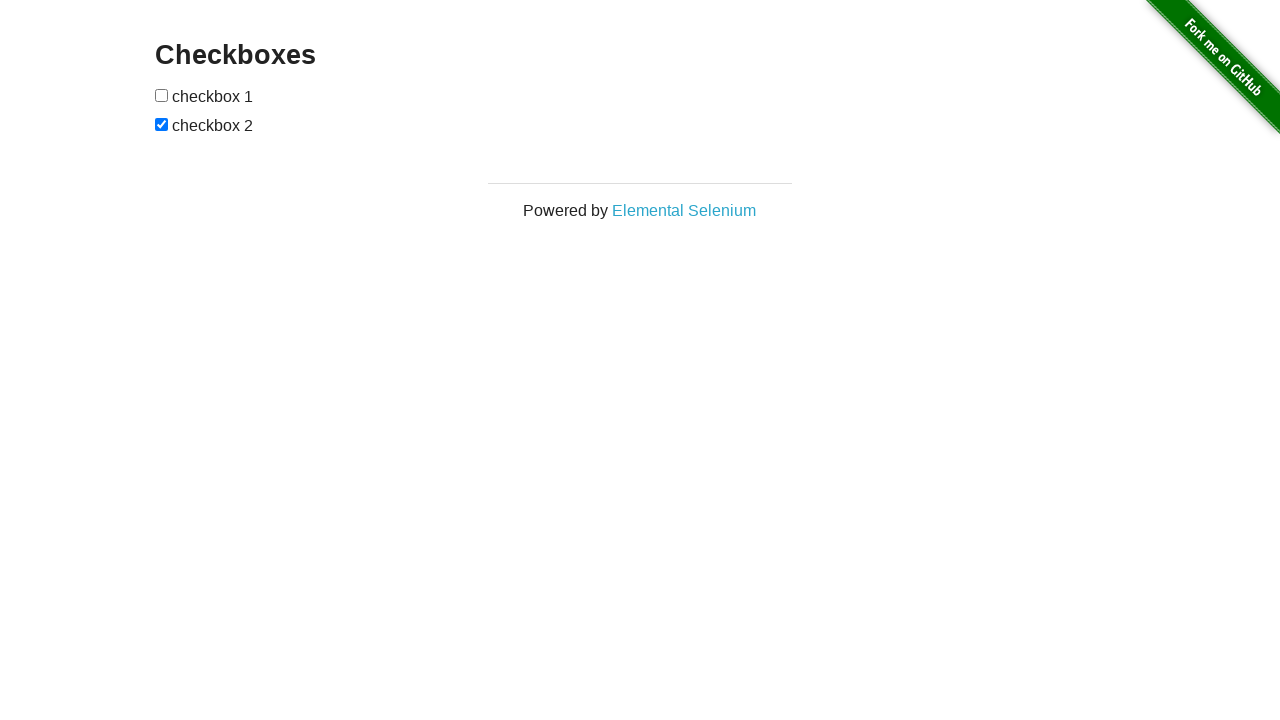

First checkbox was unchecked, now checked it at (162, 95) on (//input)[1]
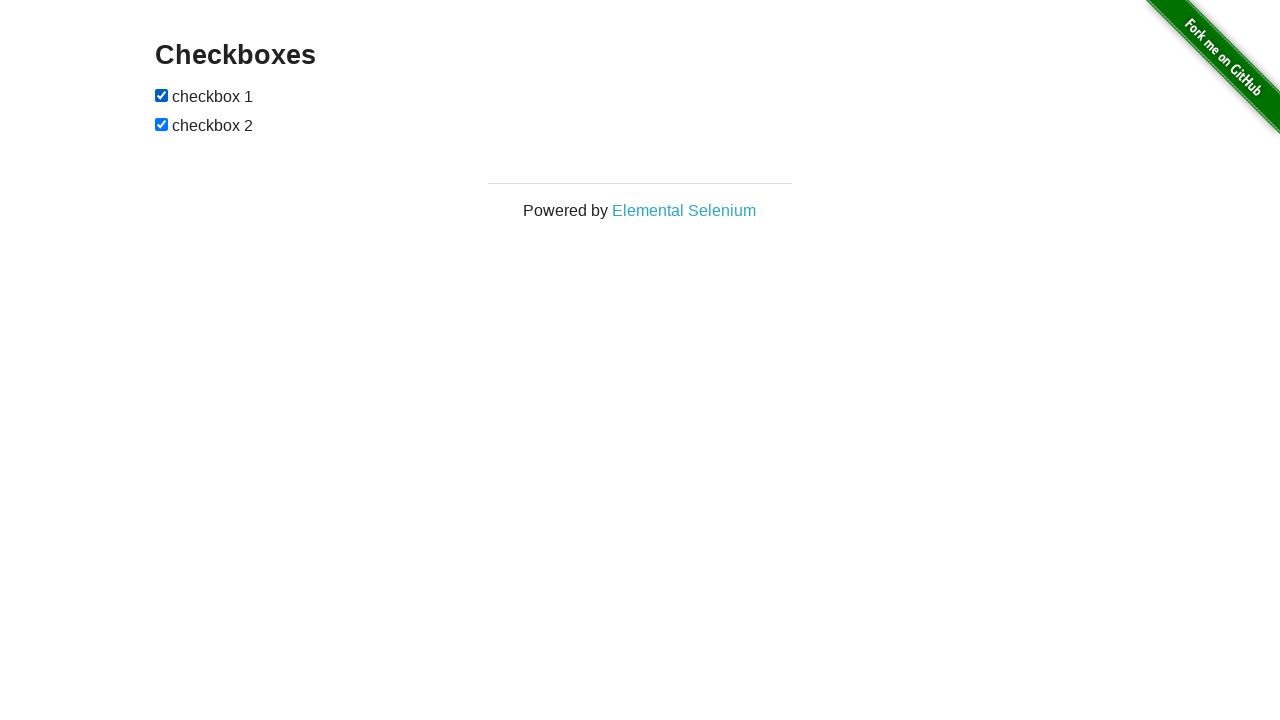

Second checkbox was already checked
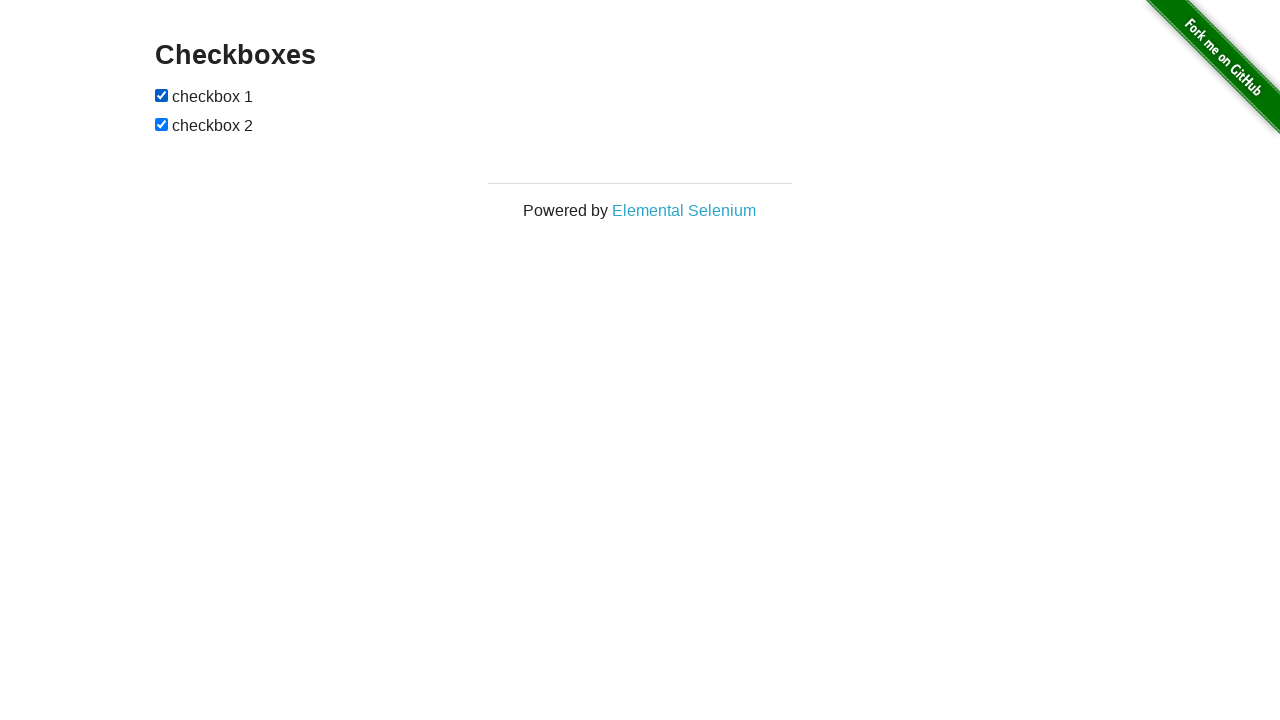

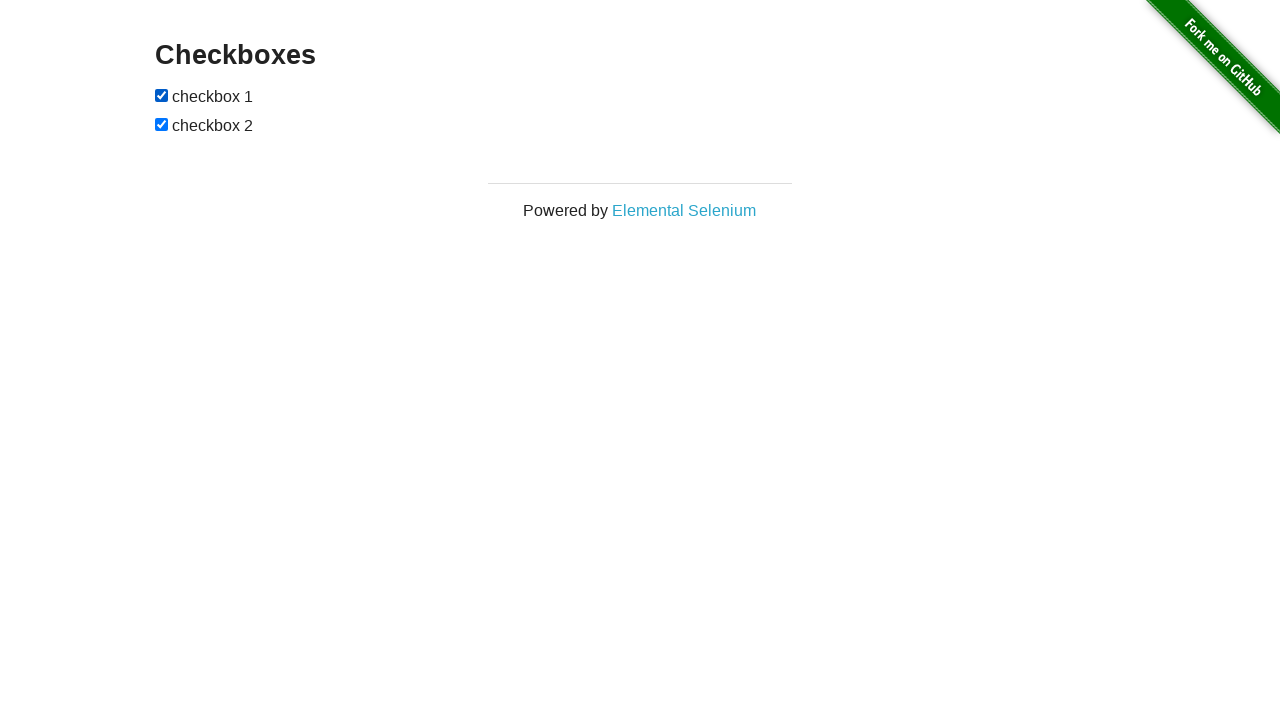